Navigates to OrangeHRM demo page and verifies the page title contains "OrangeHRM"

Starting URL: https://opensource-demo.orangehrmlive.com/

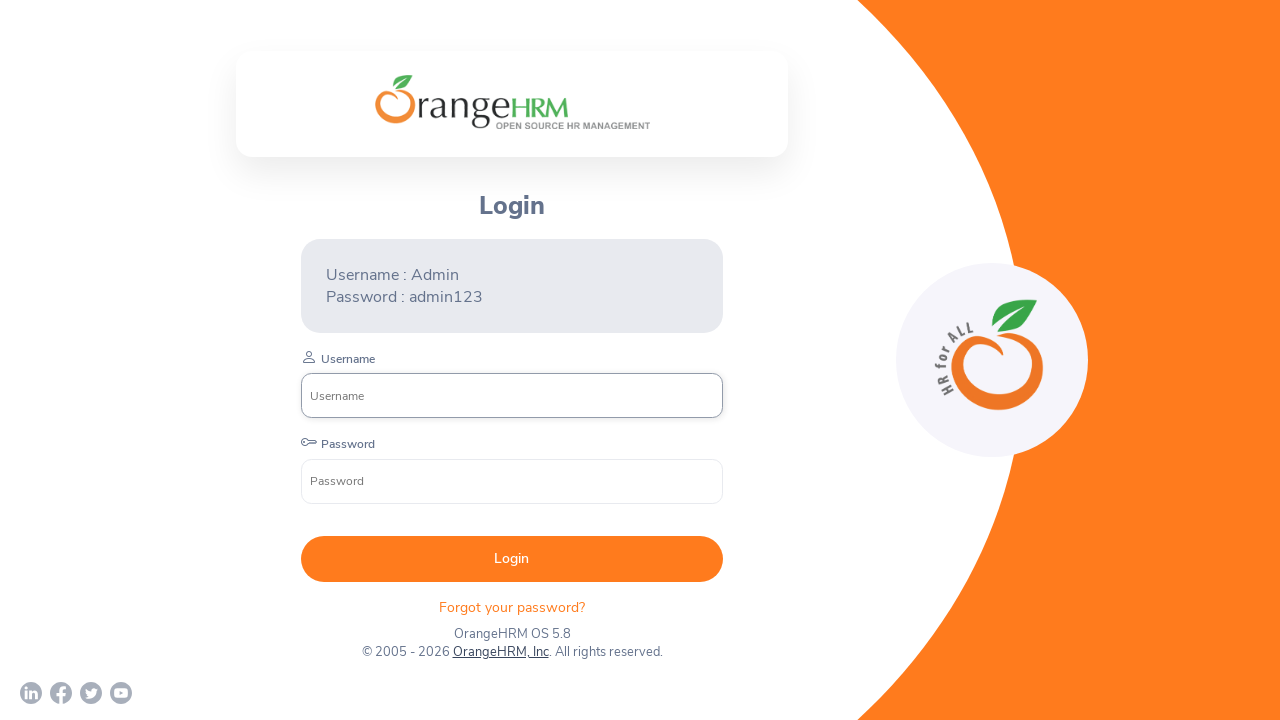

Navigated to OrangeHRM demo page
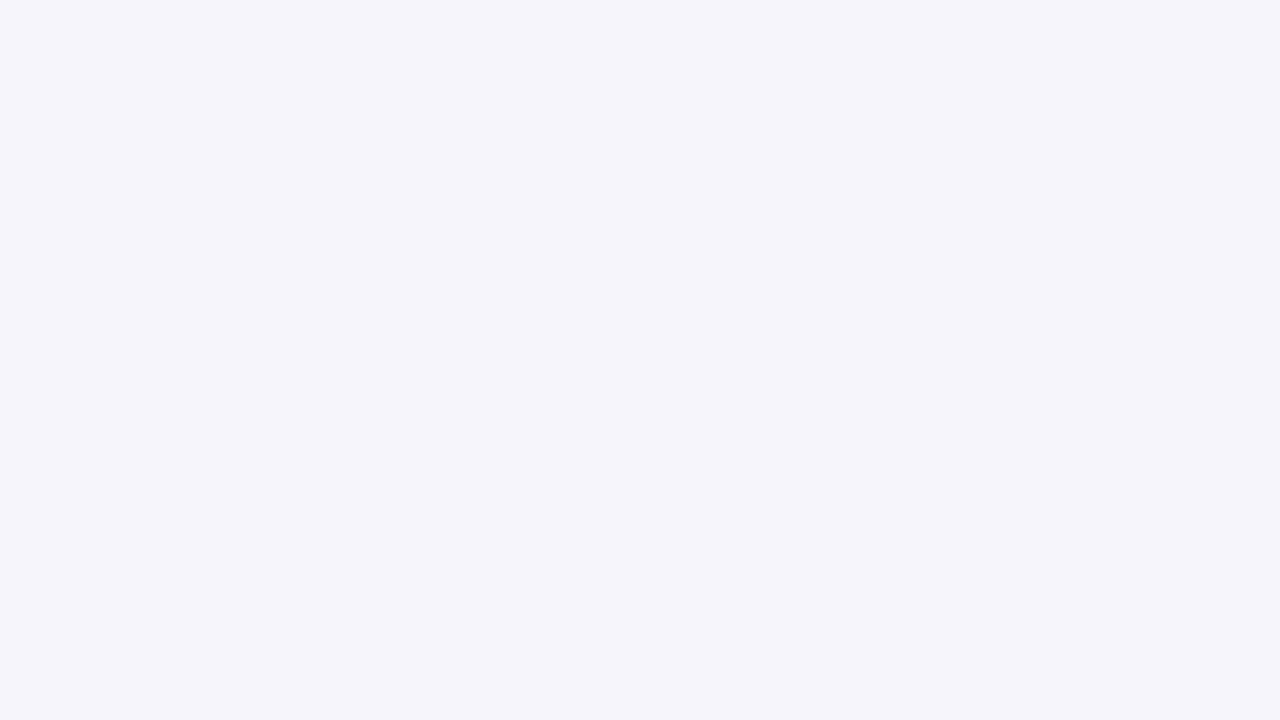

Verified page title contains 'OrangeHRM'
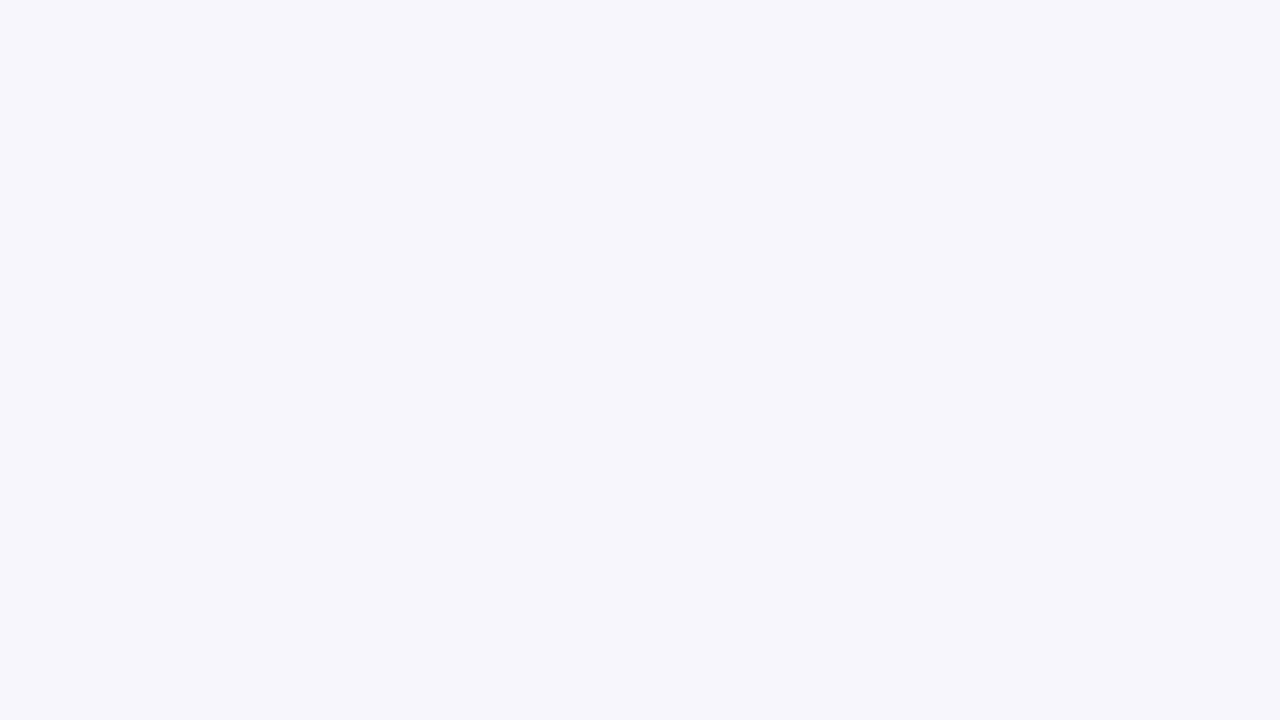

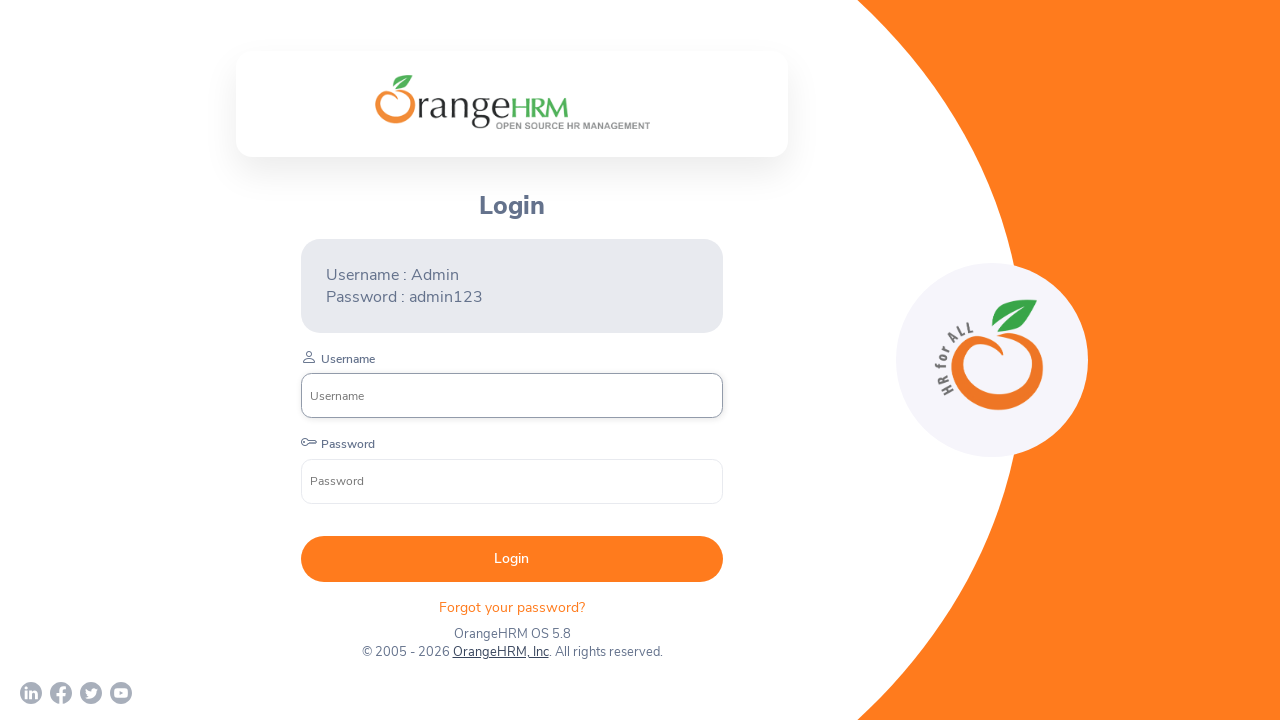